Tests geolocation functionality by clicking the "get coordinates" button and waiting for the coordinates to be displayed on the page.

Starting URL: https://bonigarcia.dev/selenium-webdriver-java/geolocation.html

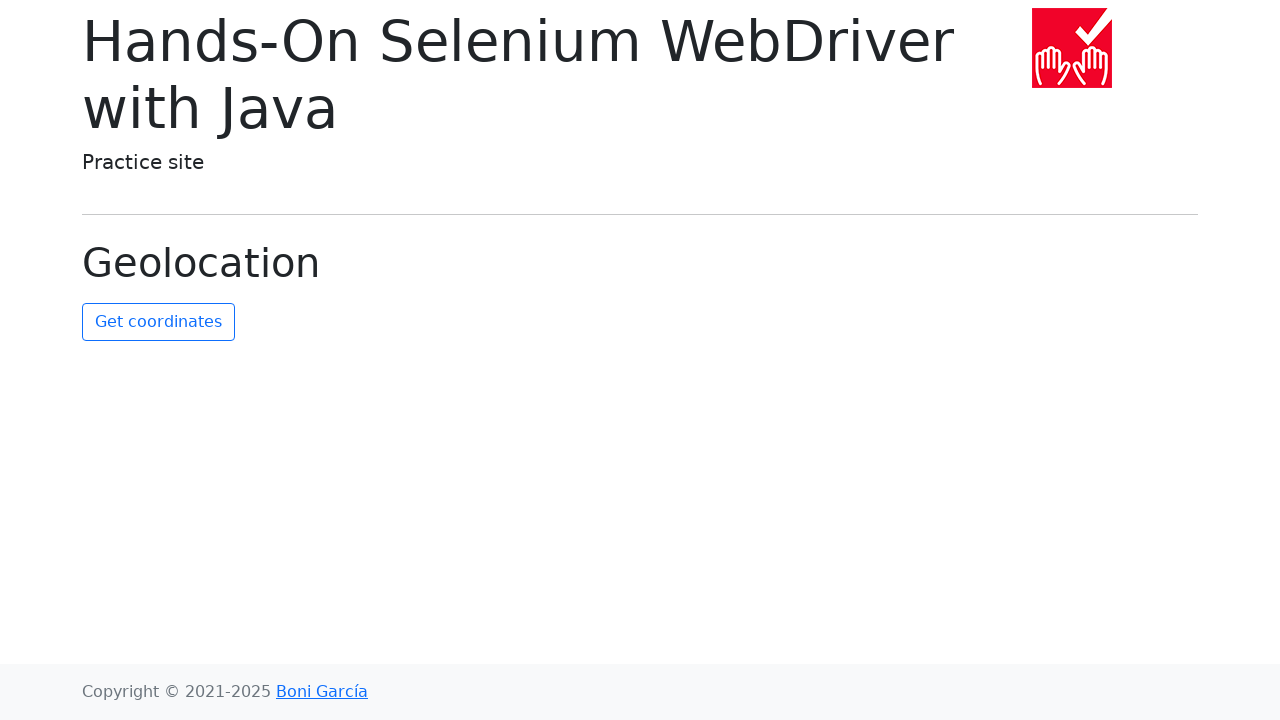

Clicked the 'get coordinates' button at (158, 322) on #get-coordinates
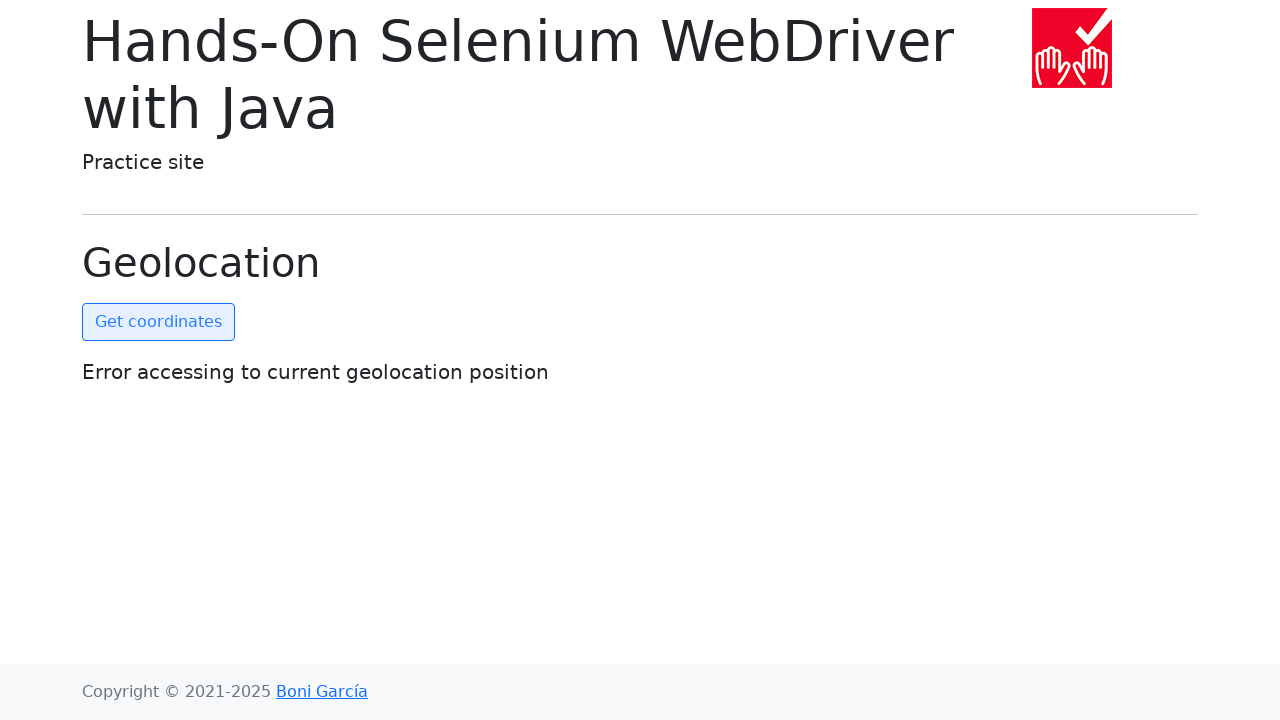

Coordinates element became visible
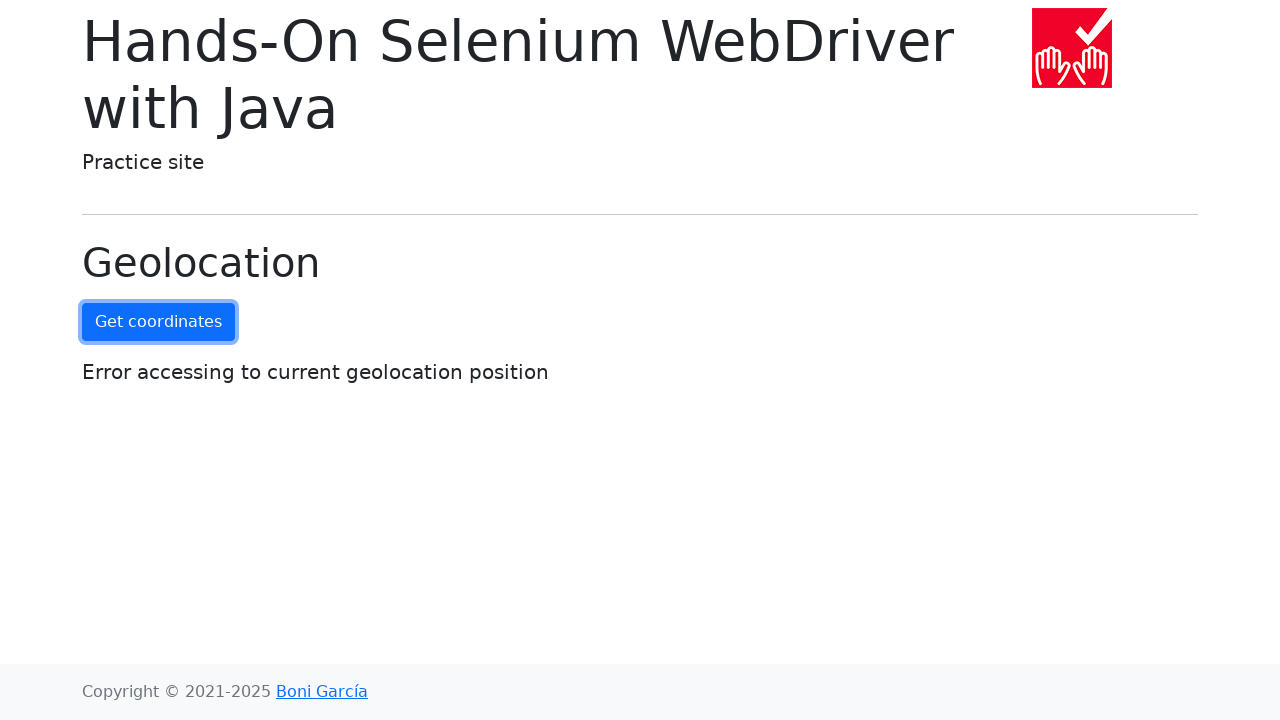

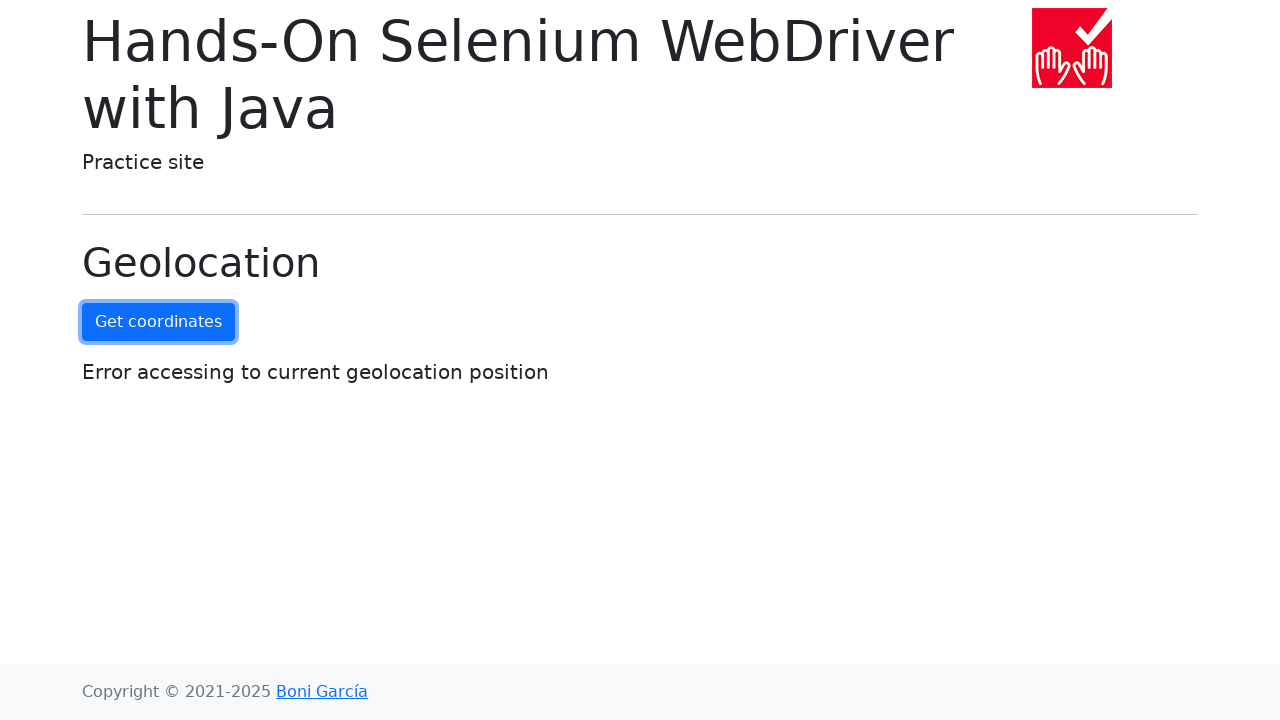